Navigates to Flipkart homepage and verifies the page loads successfully

Starting URL: https://www.flipkart.com

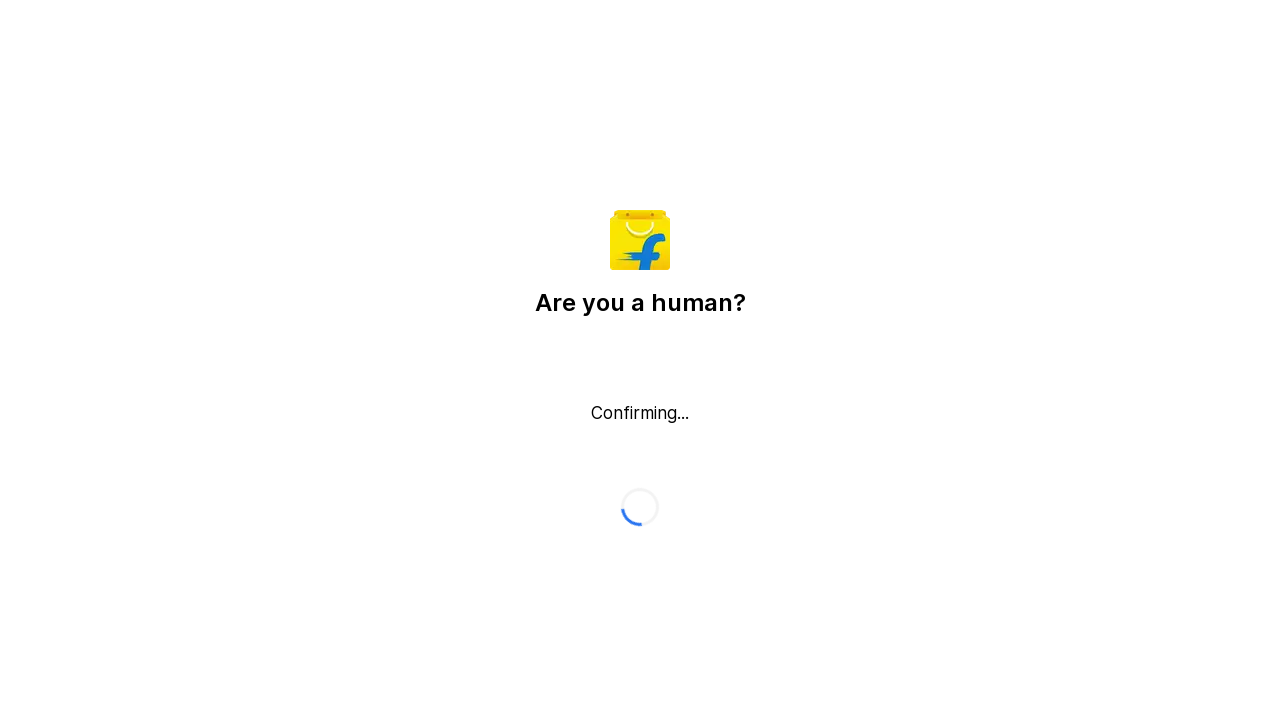

Flipkart homepage loaded successfully - DOM content fully rendered
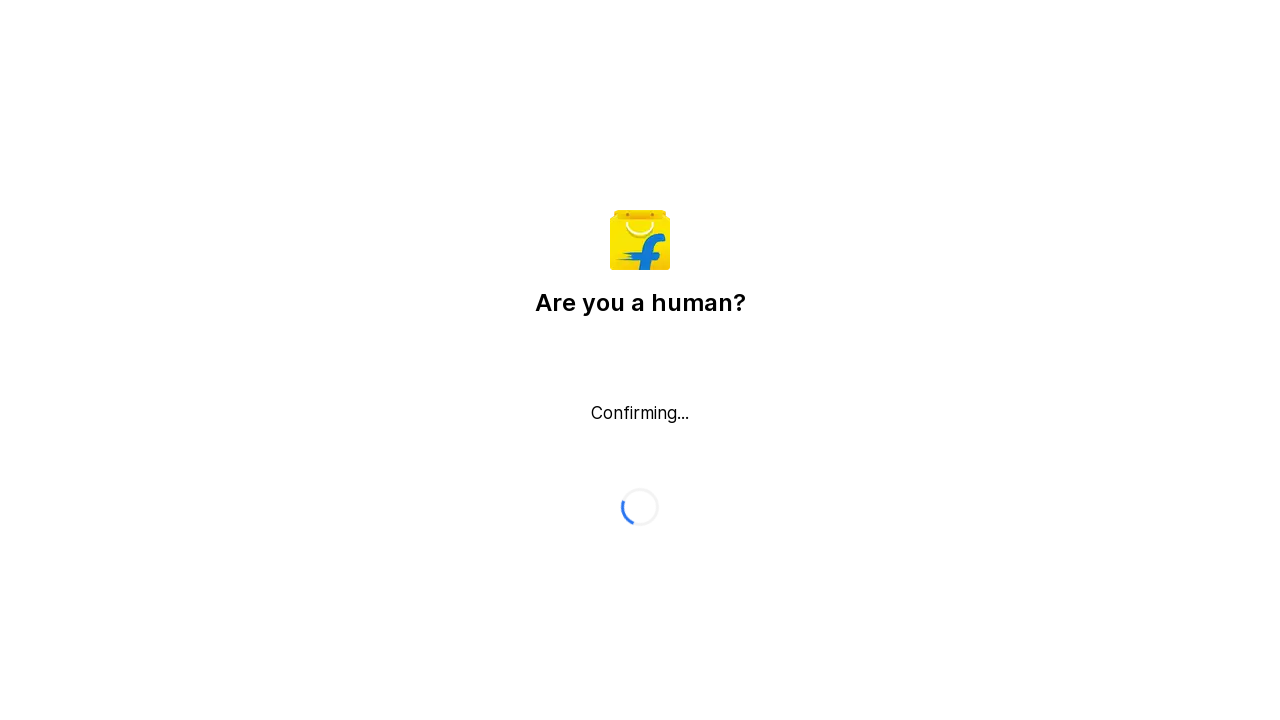

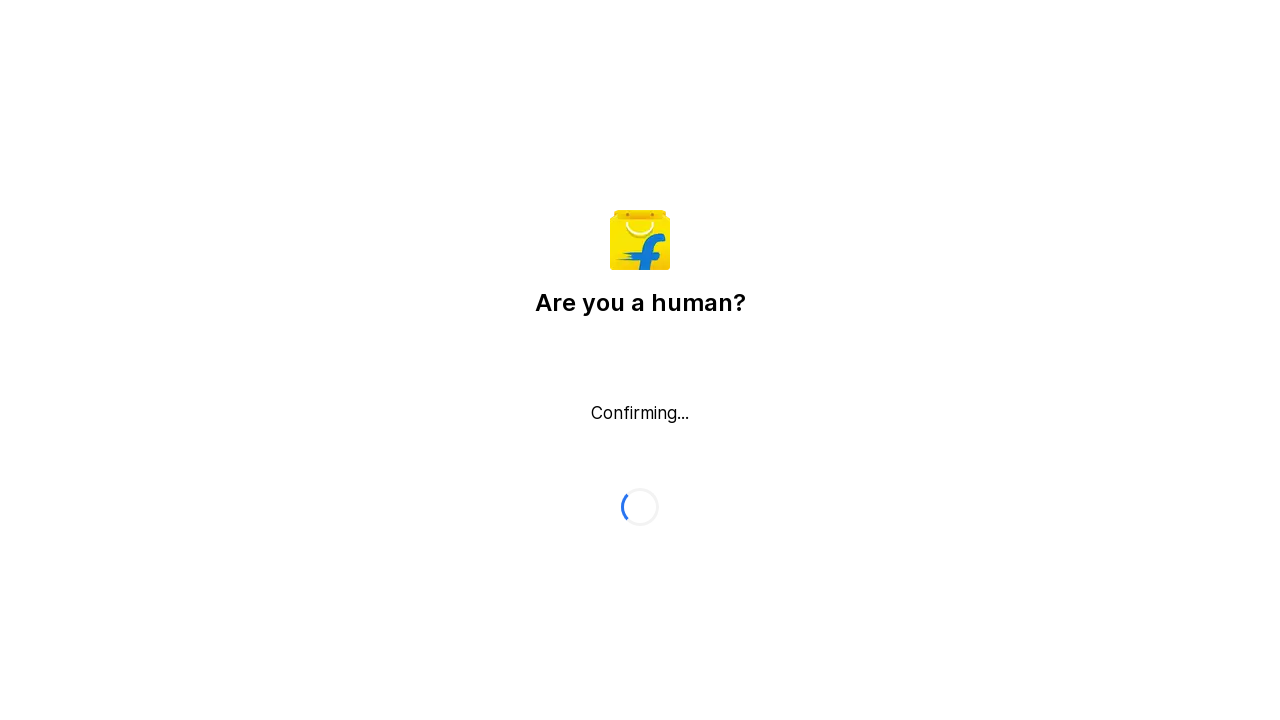